Tests web table interaction by selecting multiple products (Smartphone, Laptop, Tablet) from a table by checking their respective checkboxes

Starting URL: https://testautomationpractice.blogspot.com/

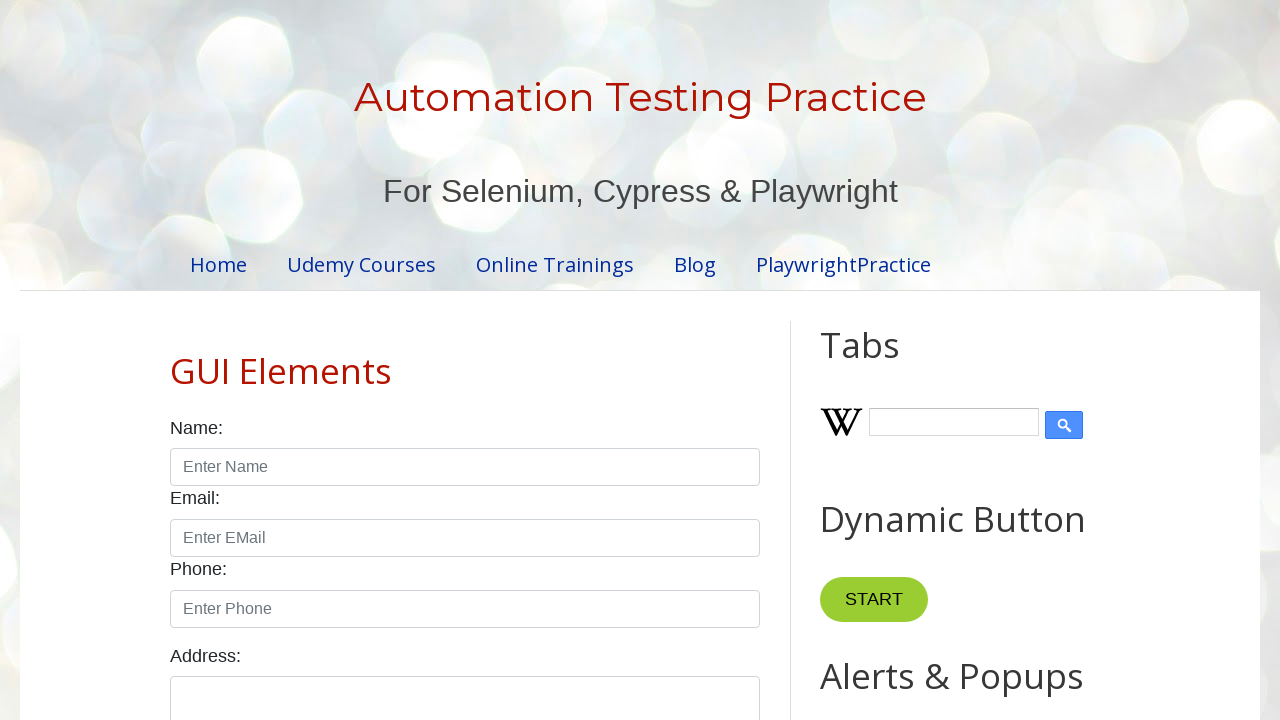

Located the product table element
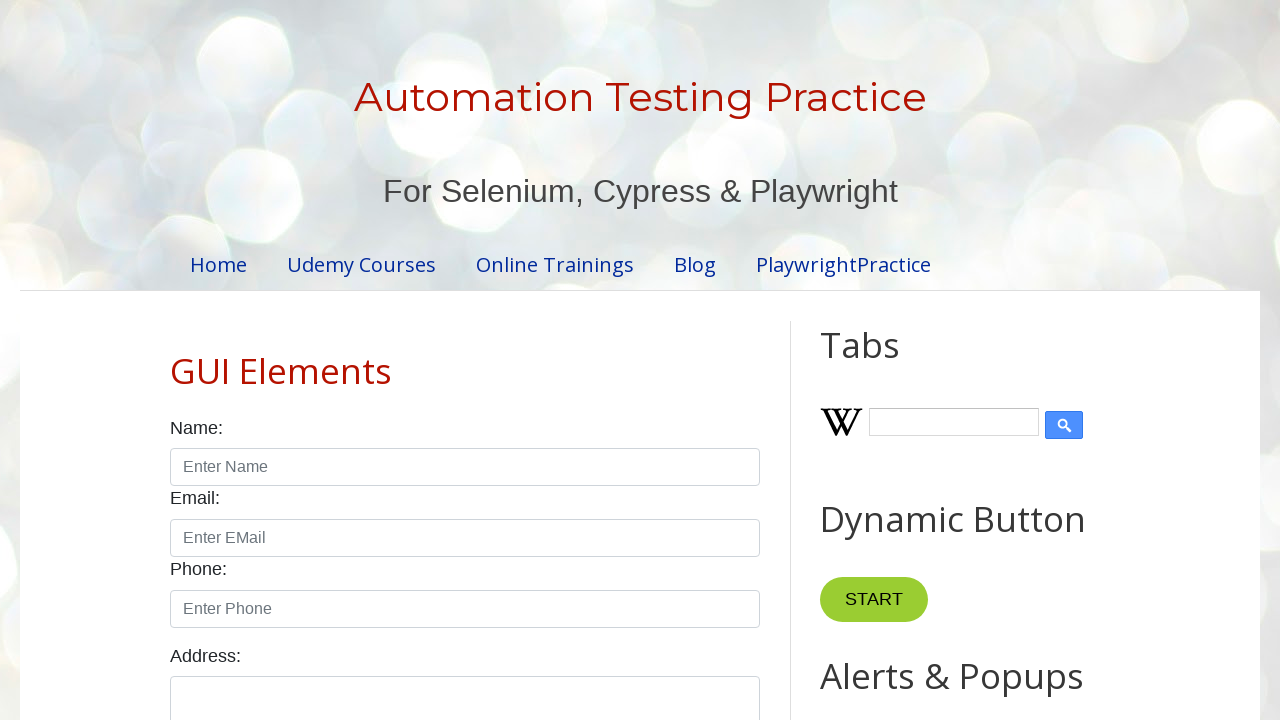

Located all table rows in tbody
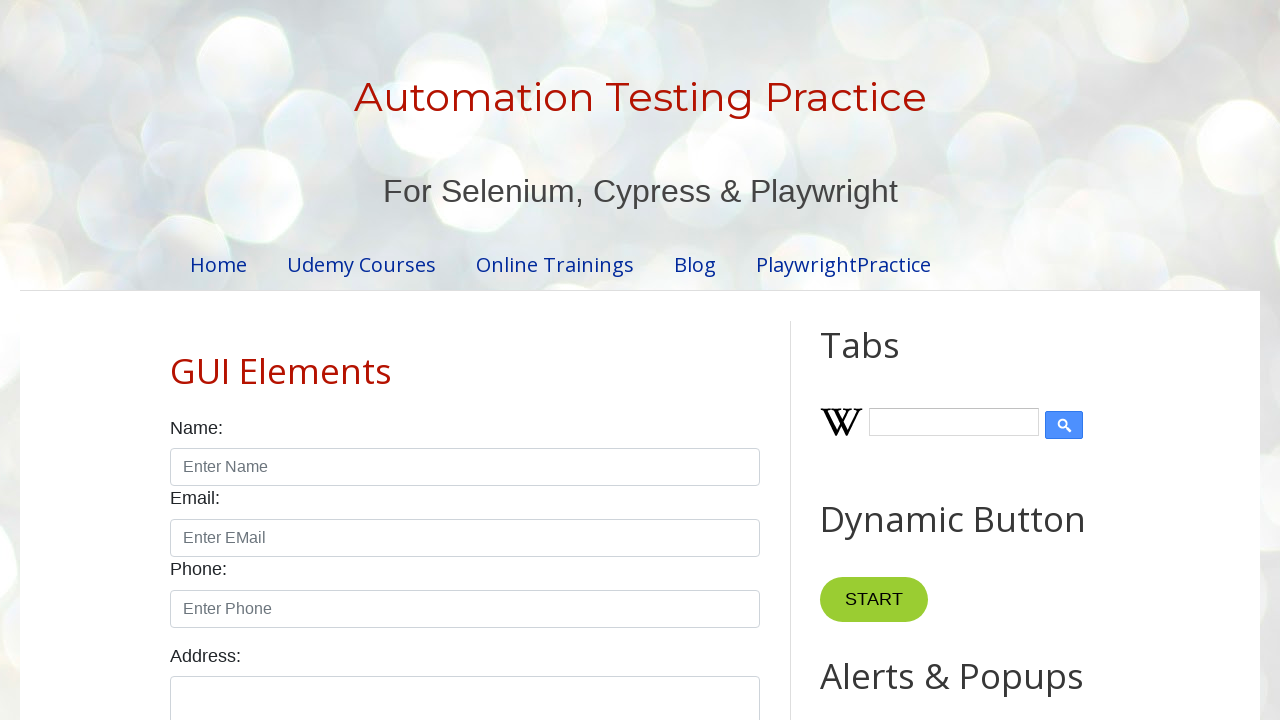

Filtered table to find Smartphone row
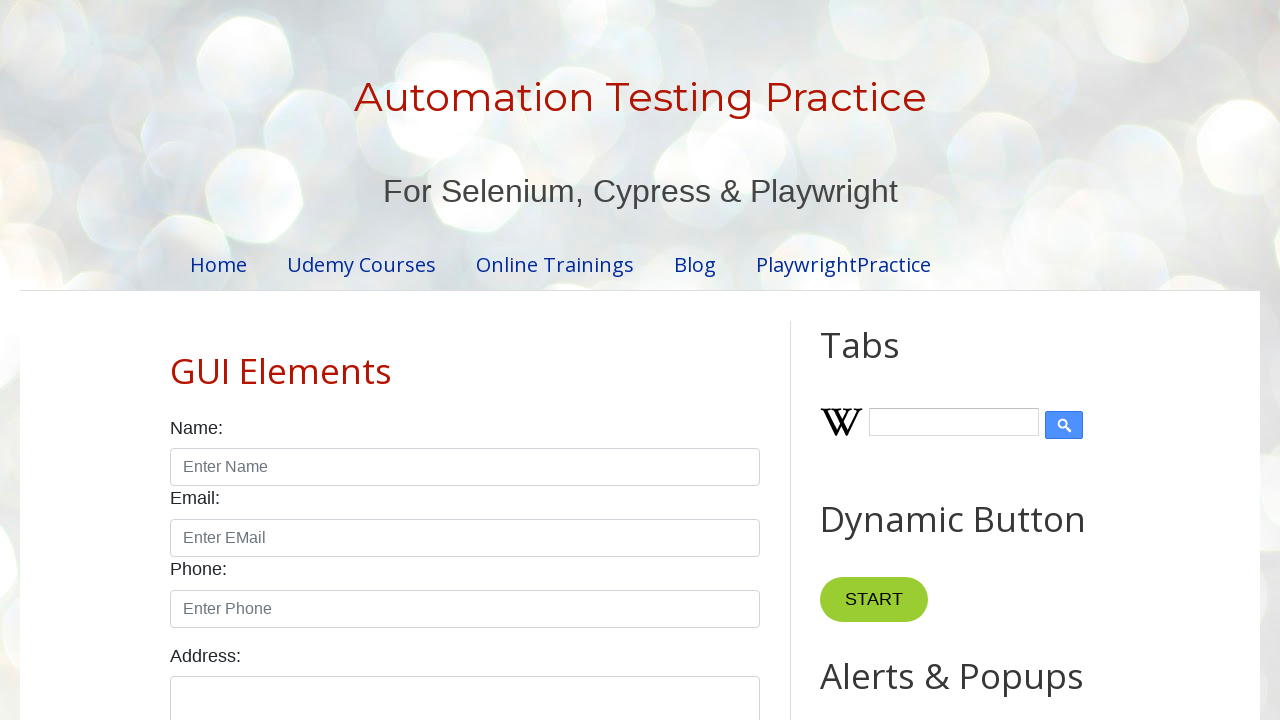

Checked Smartphone checkbox at (651, 361) on #productTable >> tbody tr >> internal:has-text="Smartphone"i >> internal:has="td
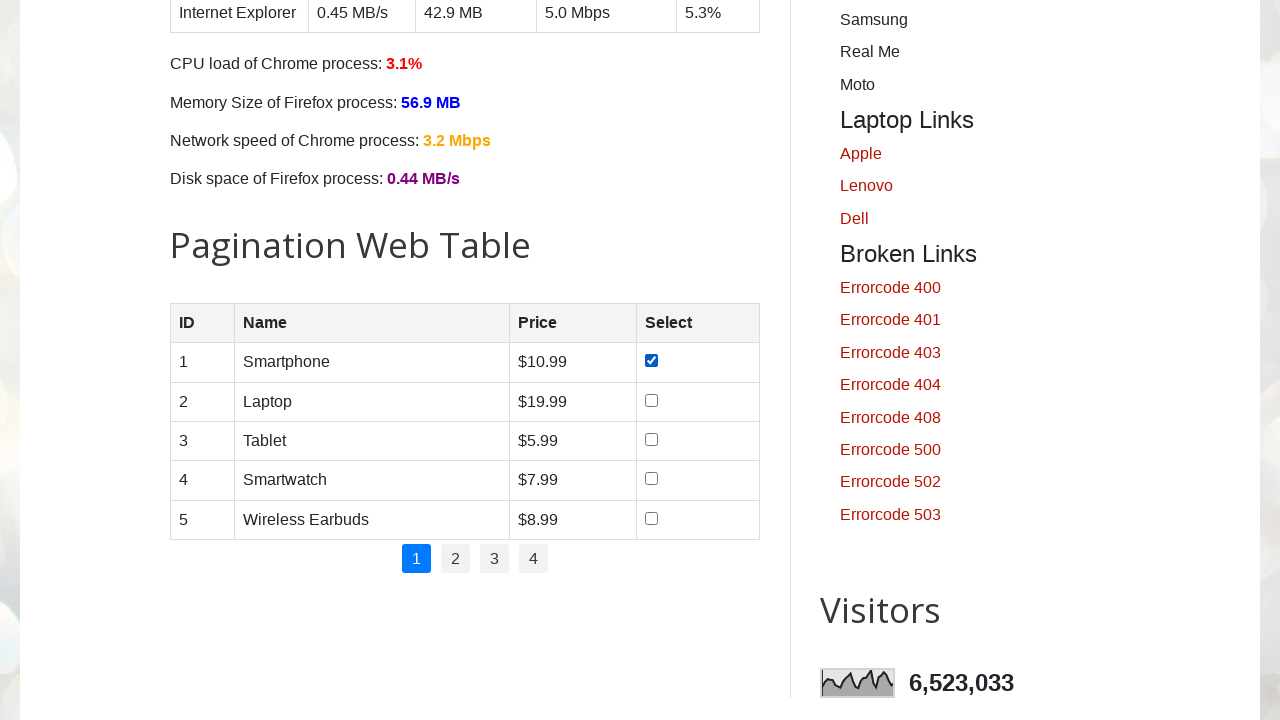

Filtered table to find Laptop row
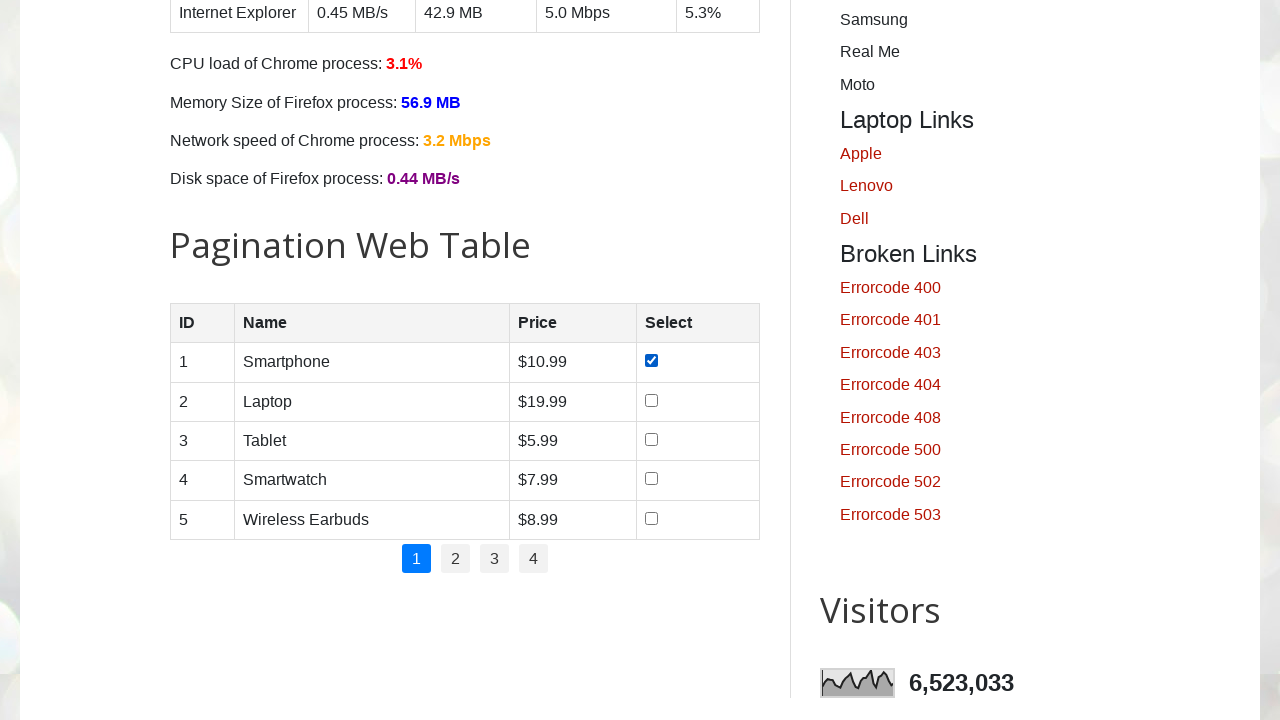

Checked Laptop checkbox at (651, 400) on #productTable >> tbody tr >> internal:has-text="Laptop"i >> internal:has="td" >>
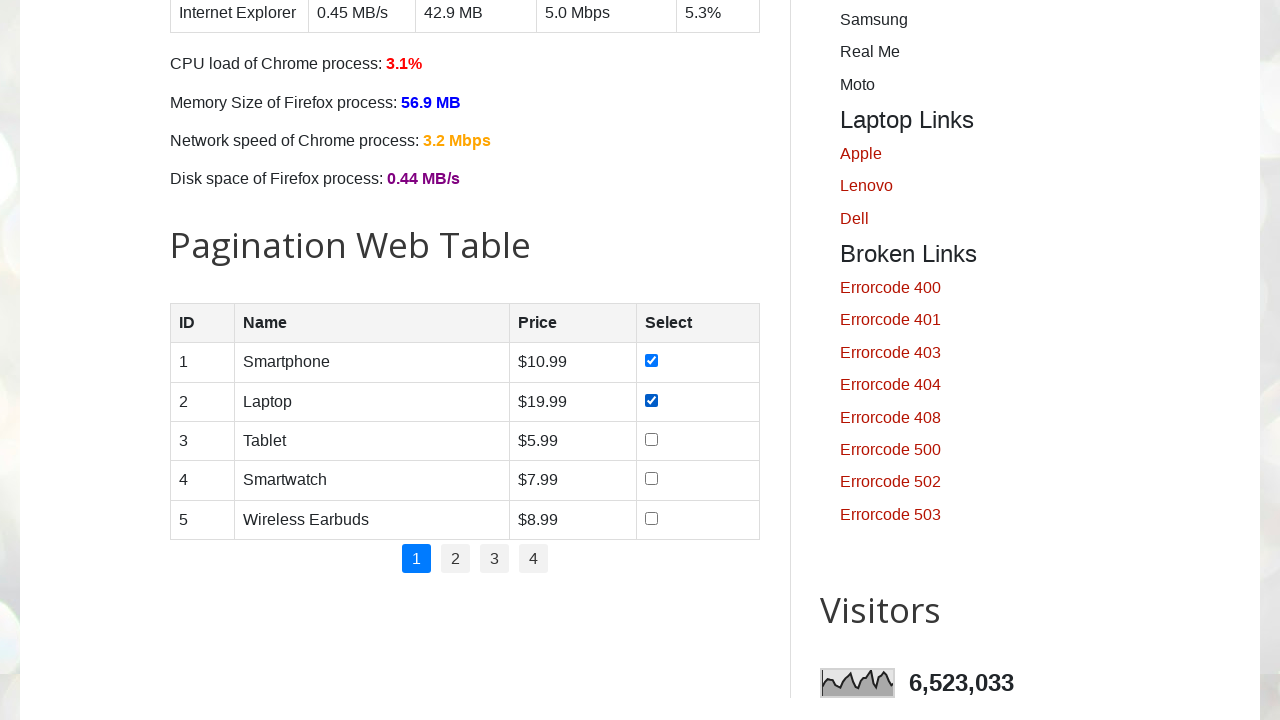

Filtered table to find Tablet row
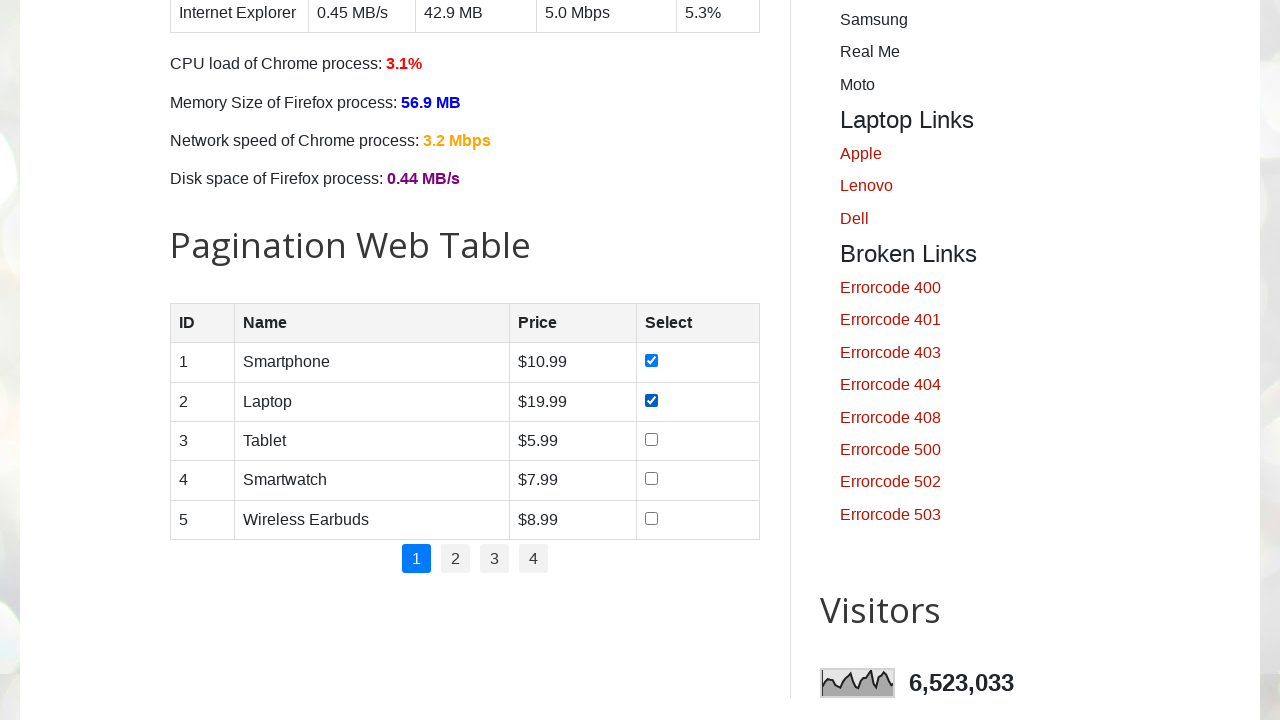

Checked Tablet checkbox at (651, 439) on #productTable >> tbody tr >> internal:has-text="Tablet"i >> internal:has="td" >>
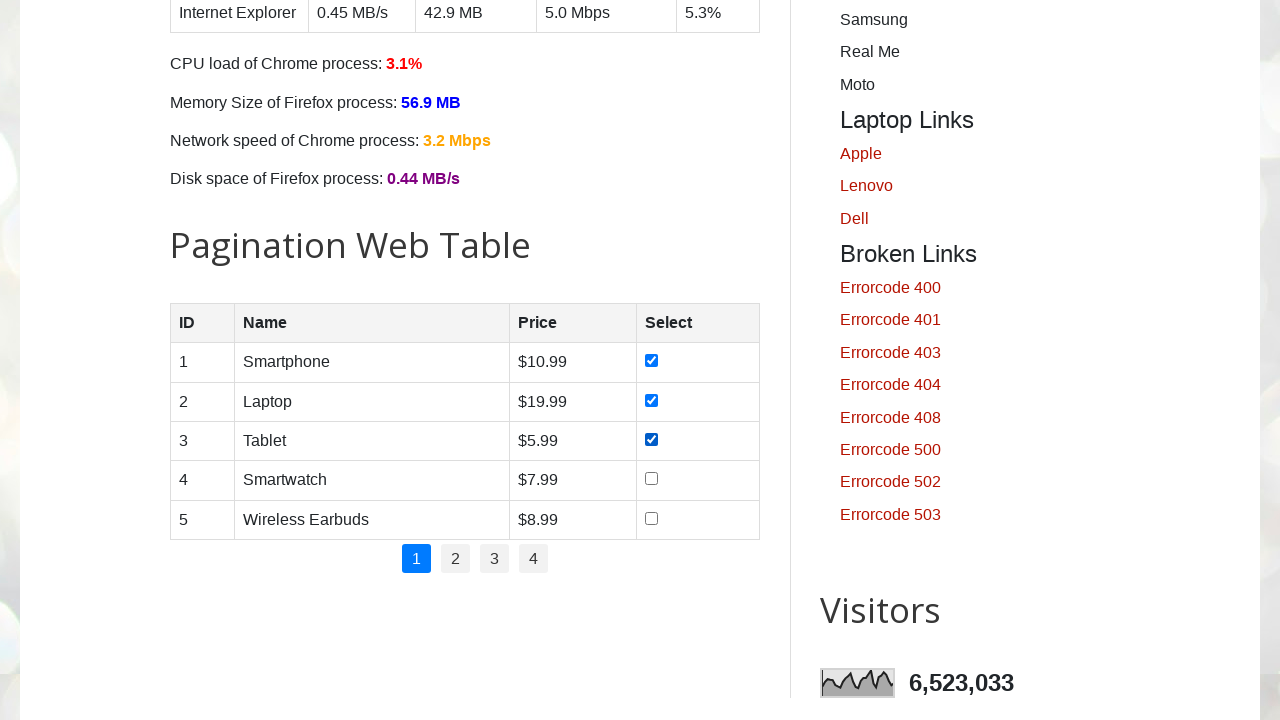

Waited 2 seconds for actions to complete
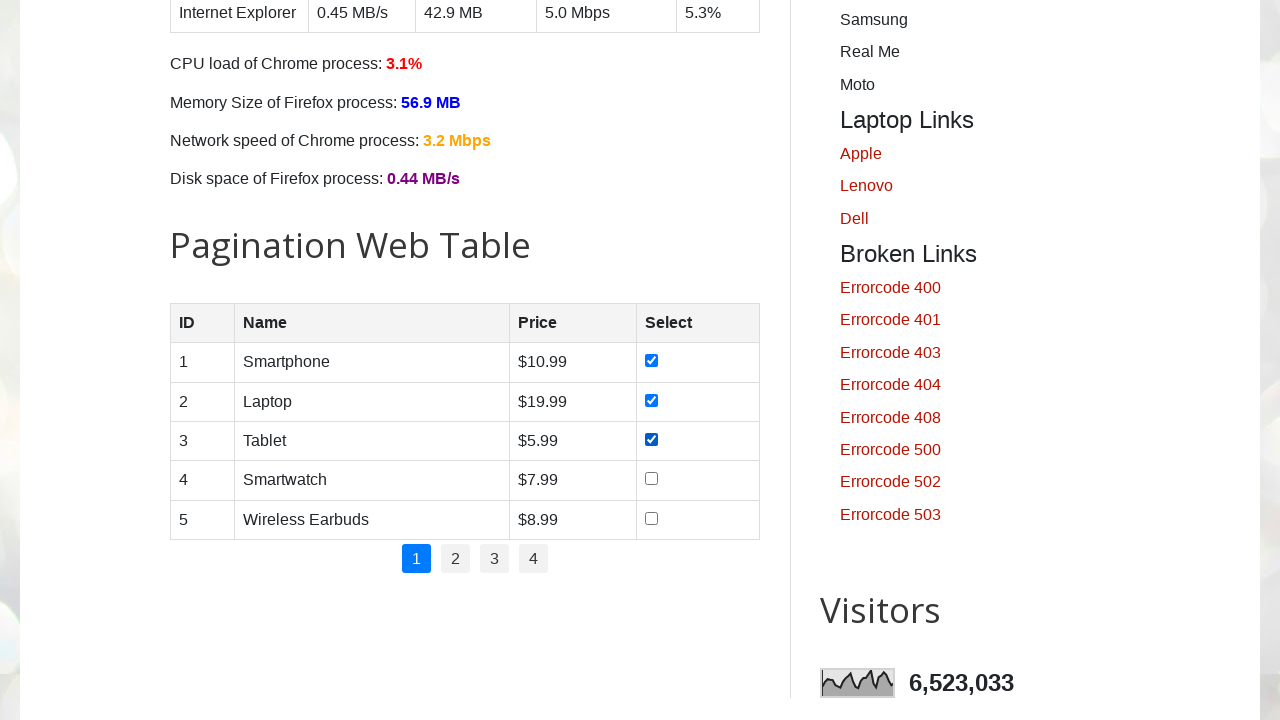

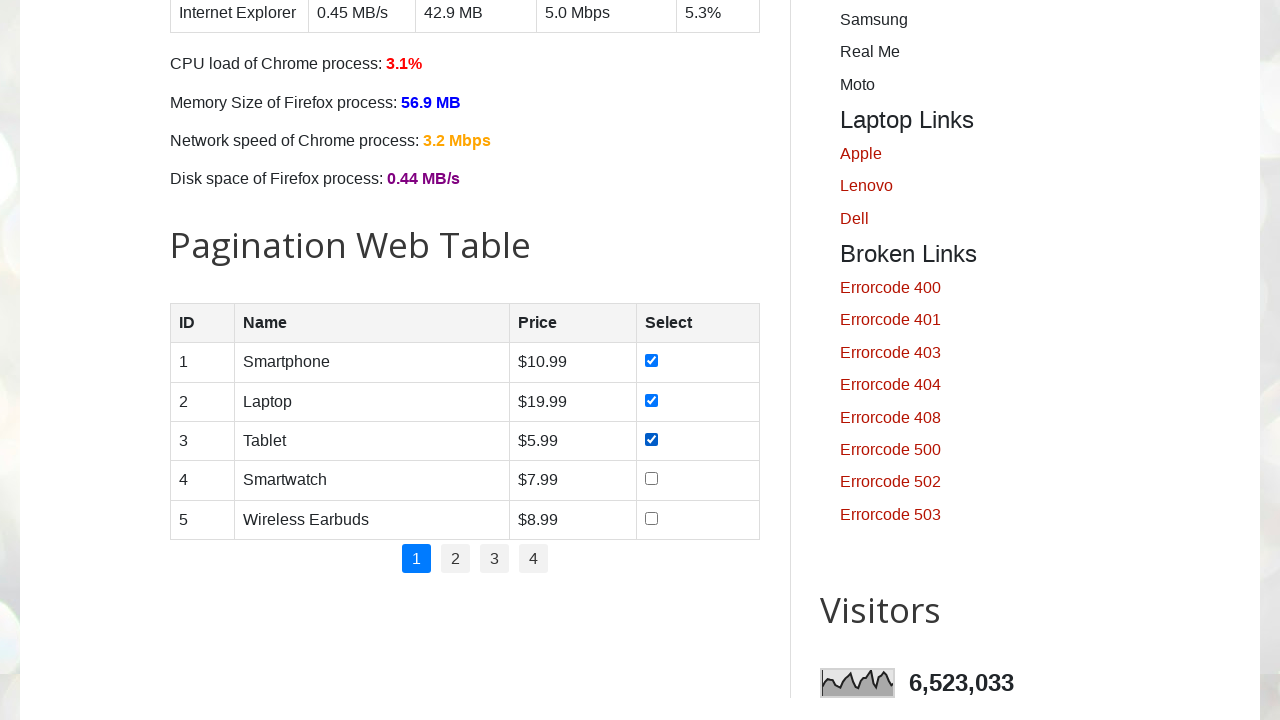